Tests scrolling functionality on SelectorsHub practice page by scrolling down by pixels, to bottom, to a specific element, and back to top

Starting URL: https://selectorshub.com/xpath-practice-page/

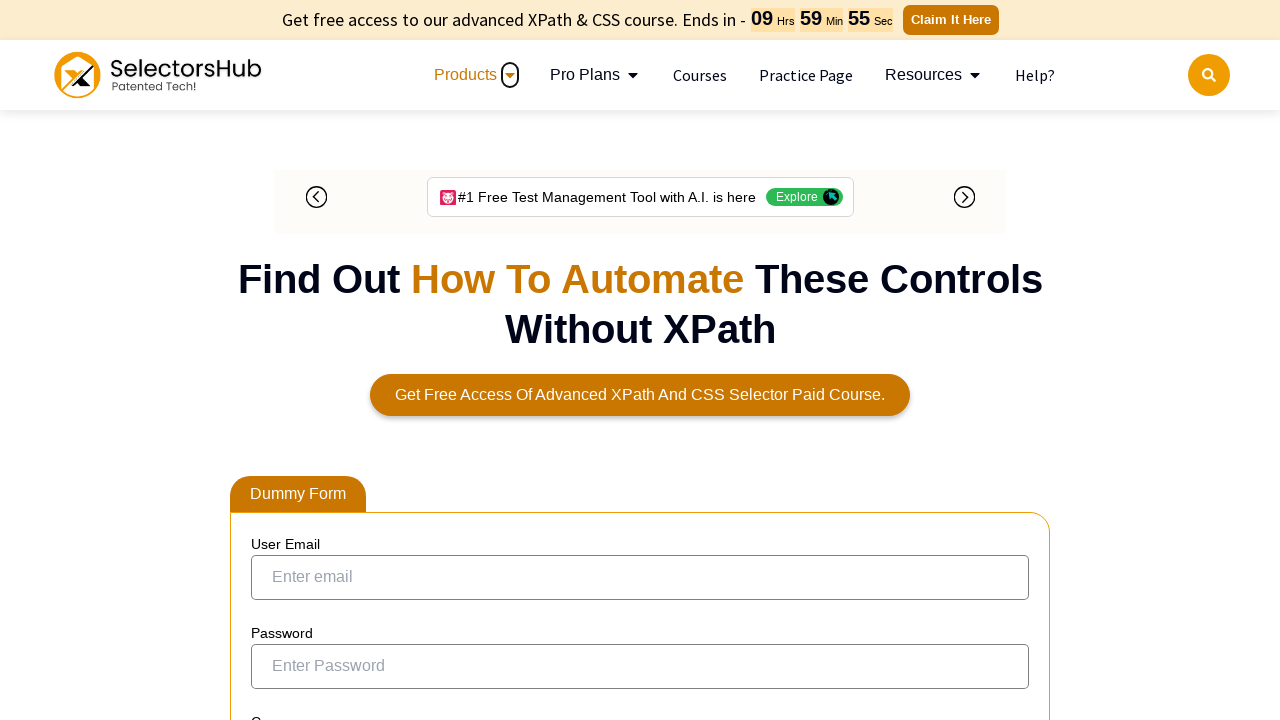

Scrolled down by 500 pixels
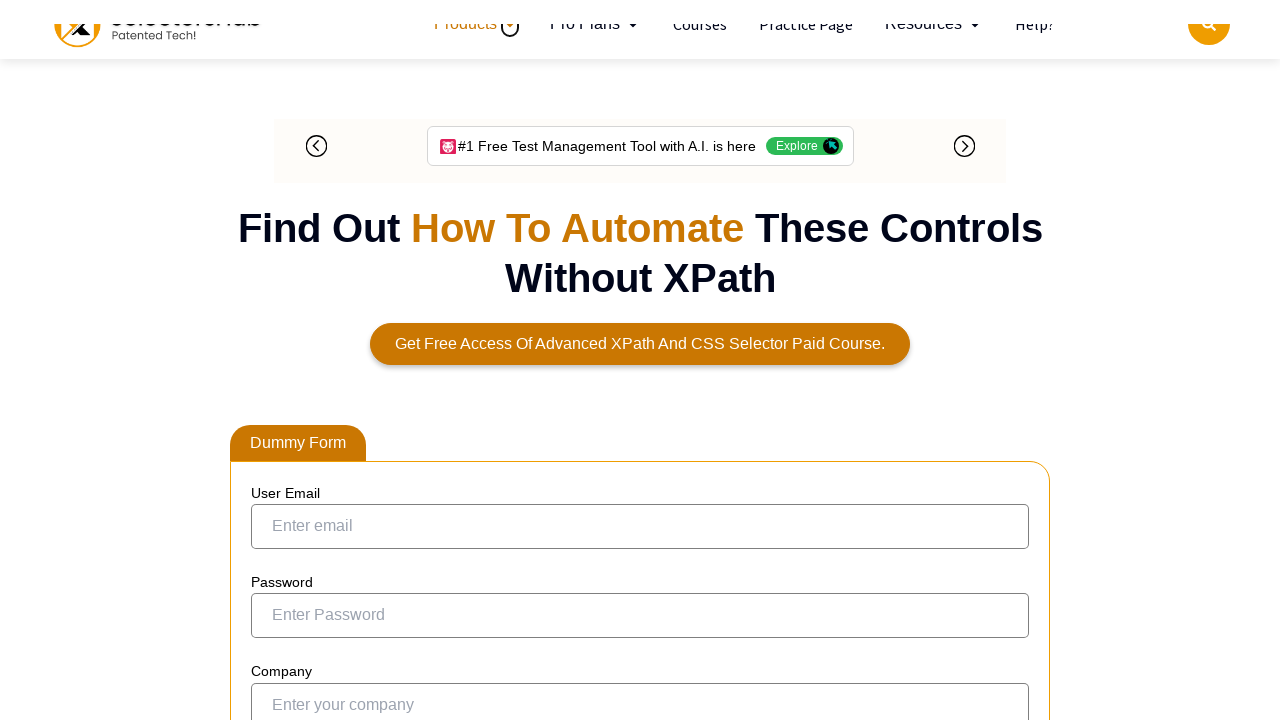

Waited 4 seconds for scroll animation to complete
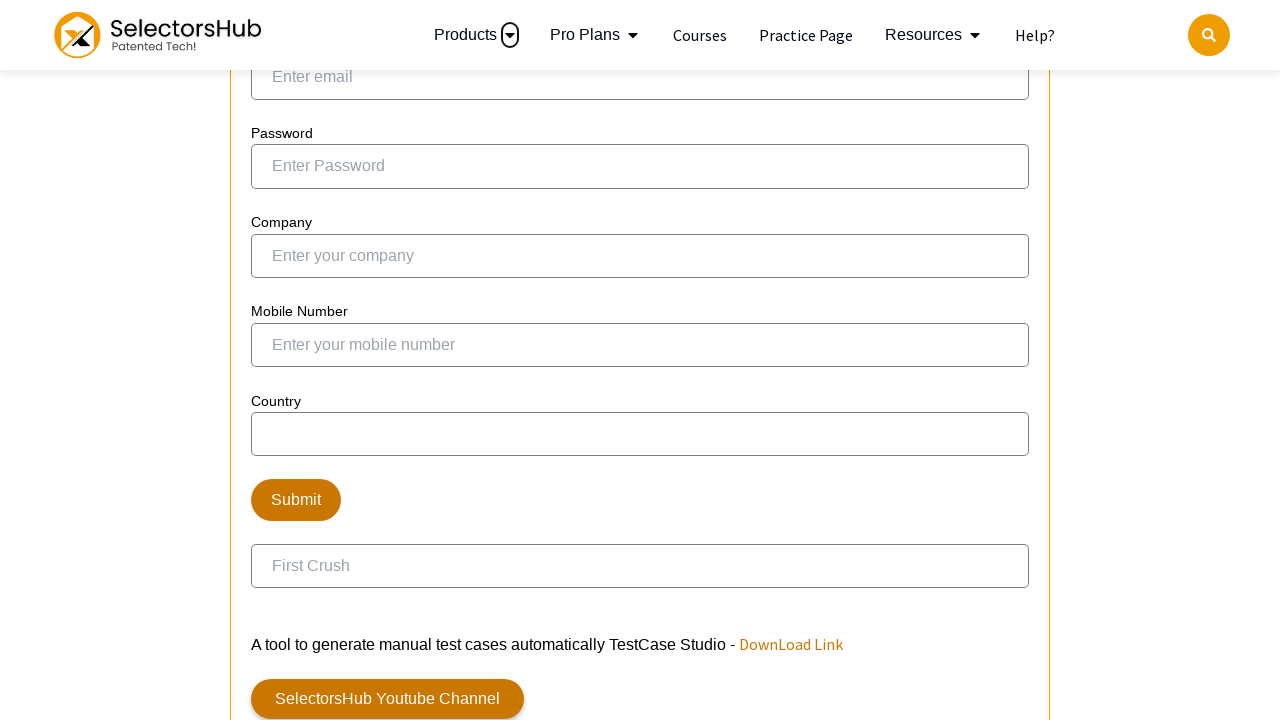

Retrieved current scroll position: 500 pixels
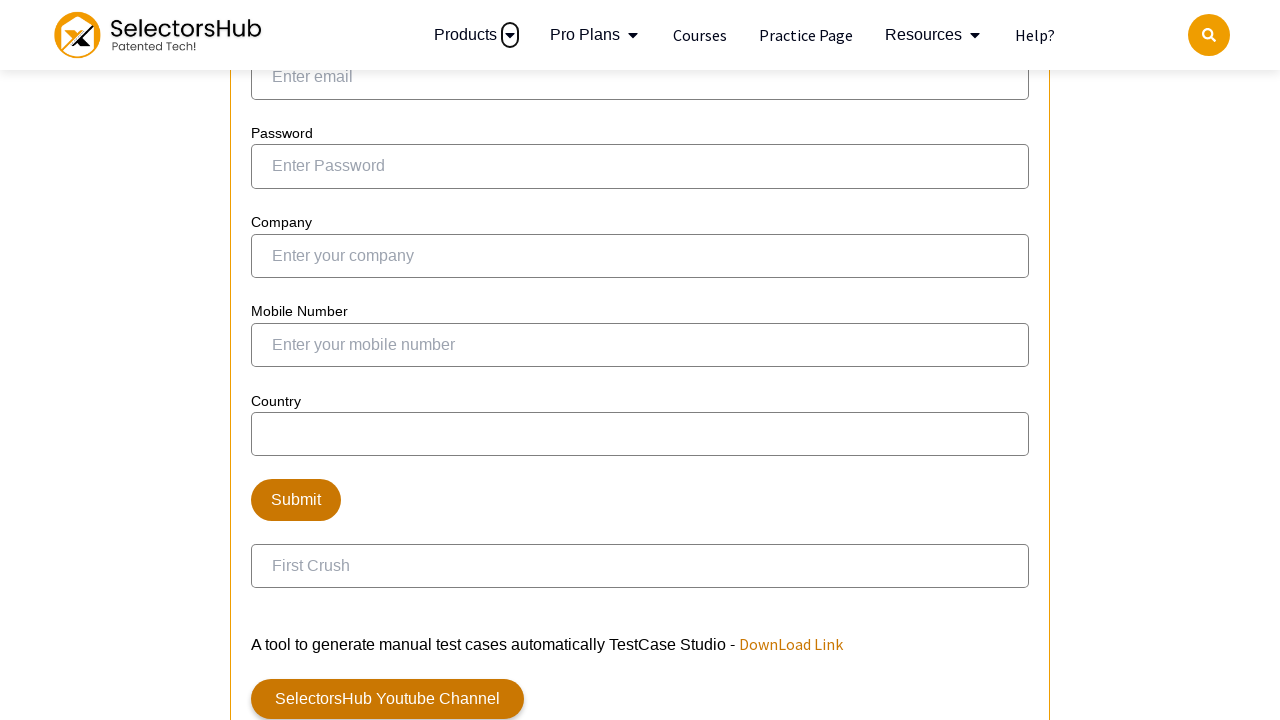

Scrolled to the bottom of the page
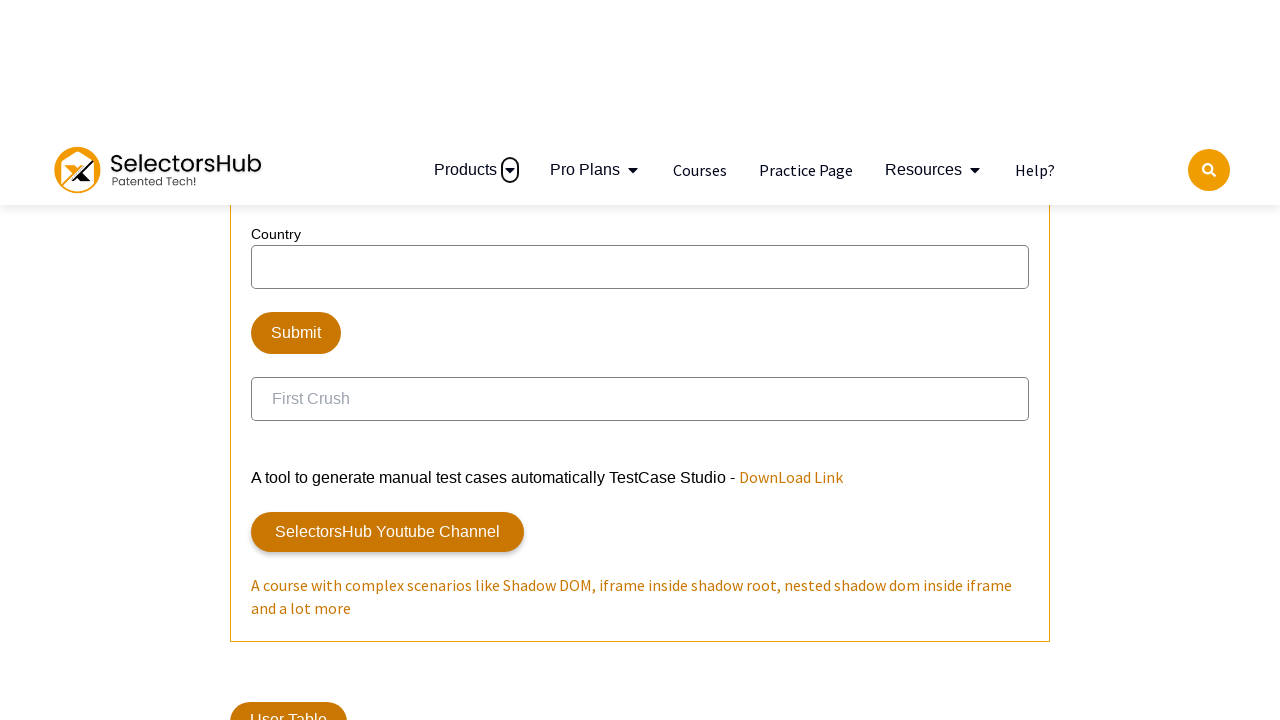

Waited 2 seconds after scrolling to bottom
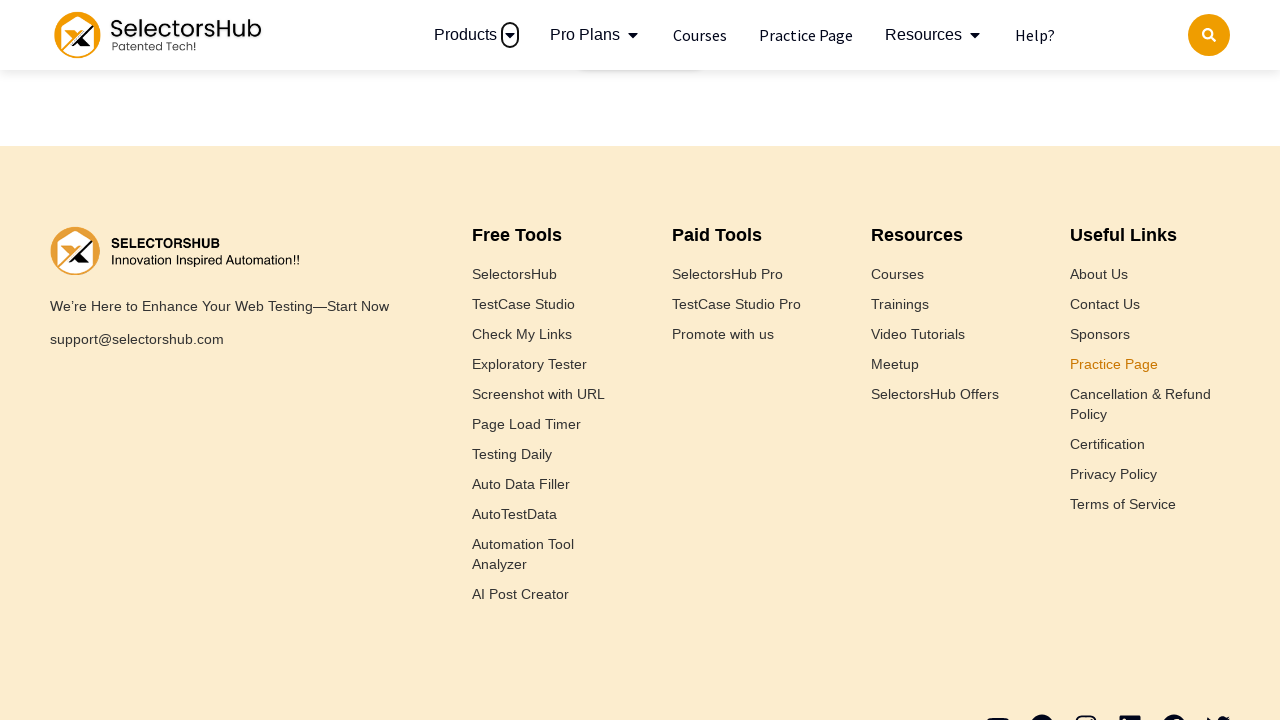

Located 'Click To Open Window Prompt Alert' button
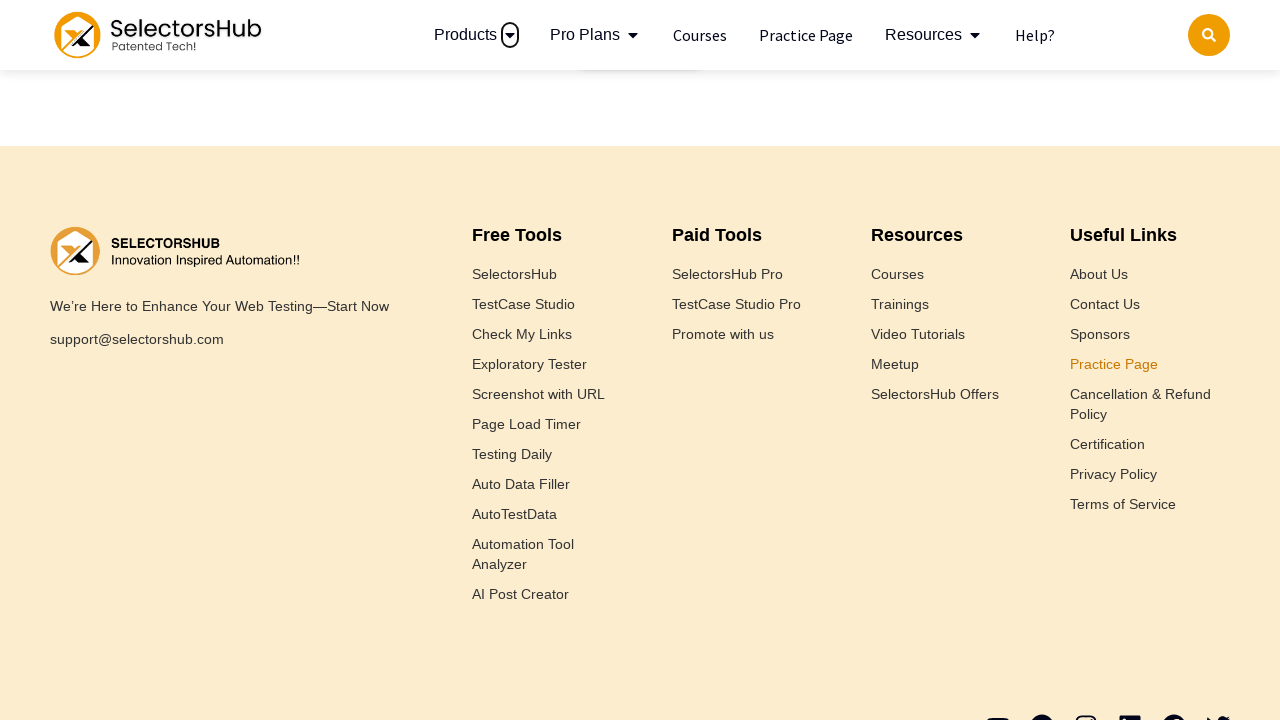

Scrolled to 'Click To Open Window Prompt Alert' button
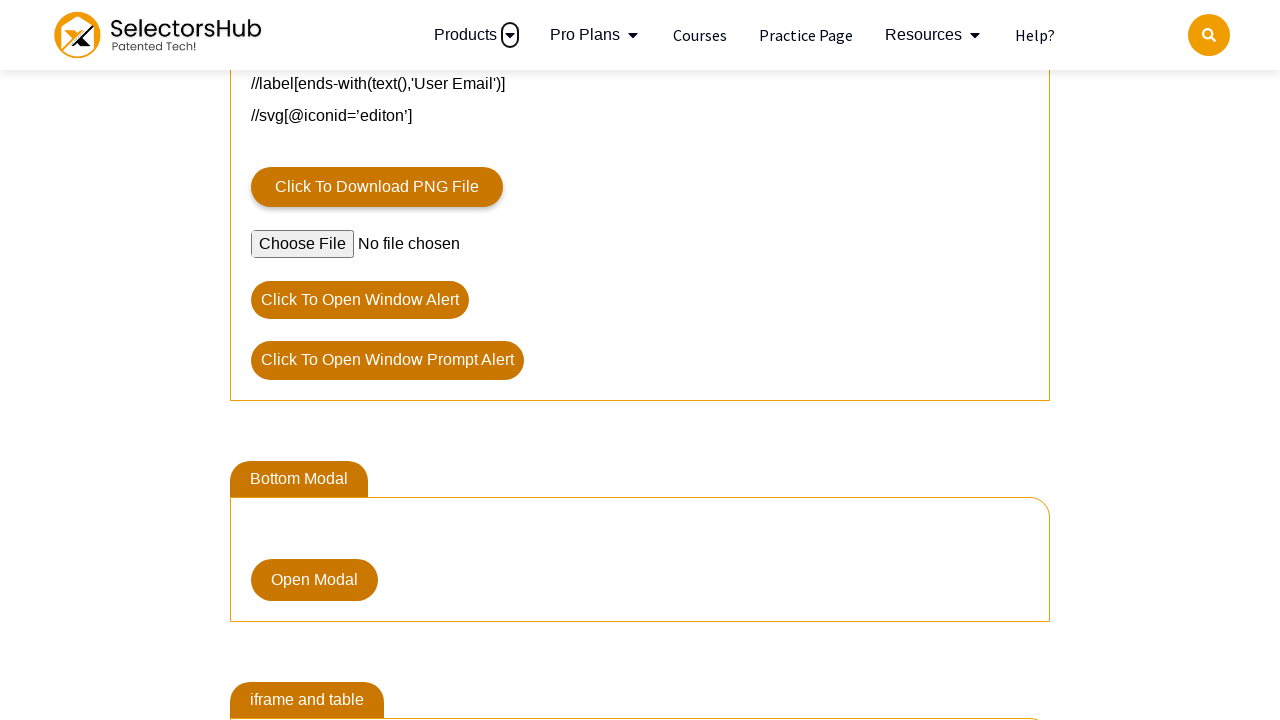

Waited 2 seconds after scrolling to specific element
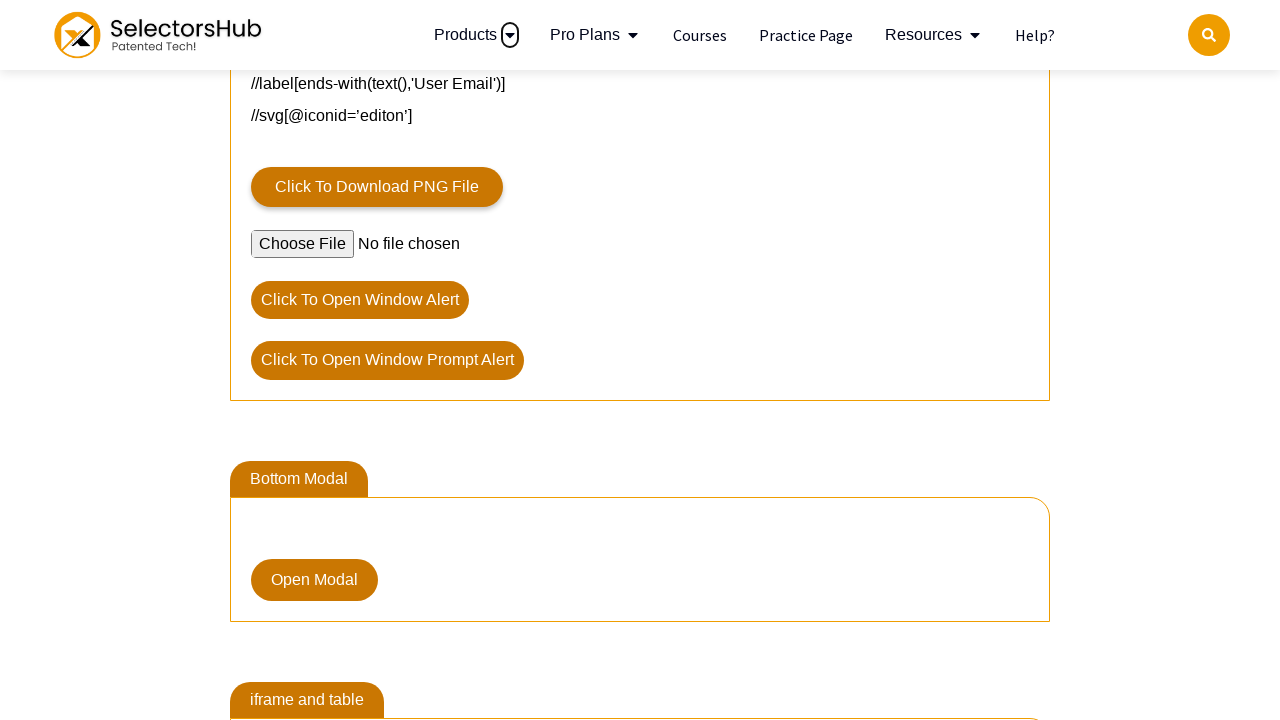

Scrolled back to the top of the page
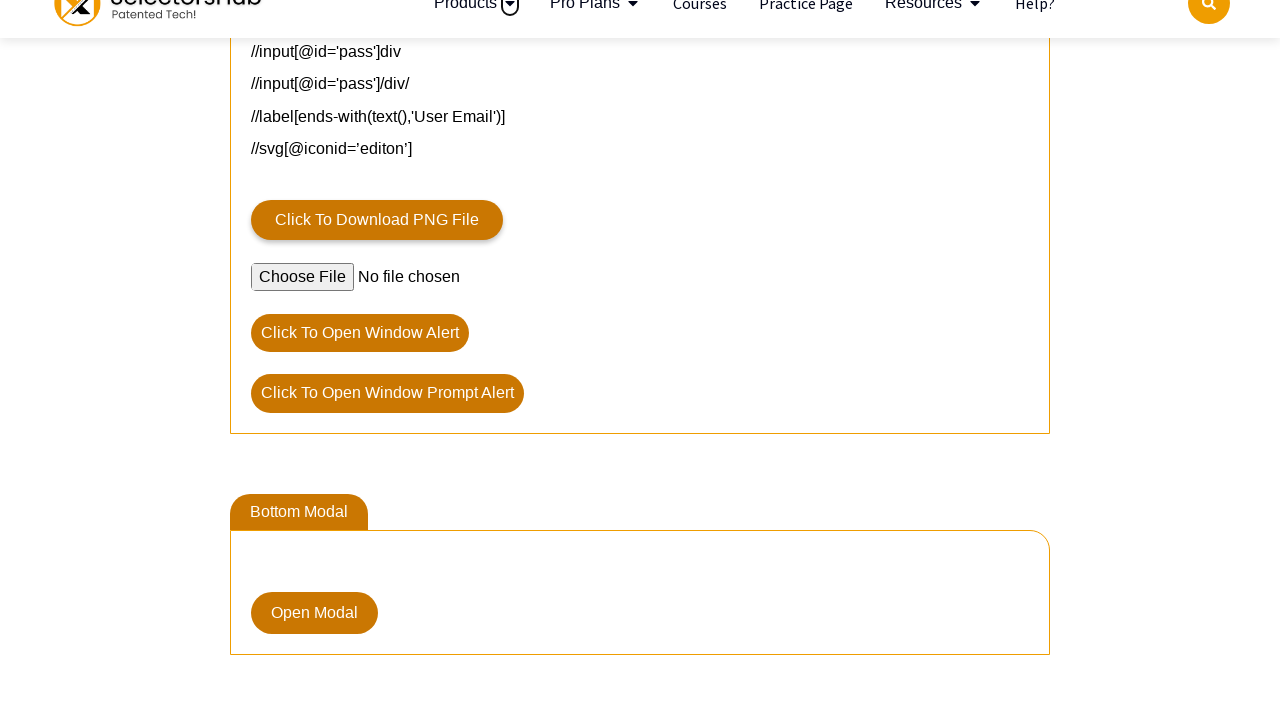

Waited 2 seconds after scrolling to top
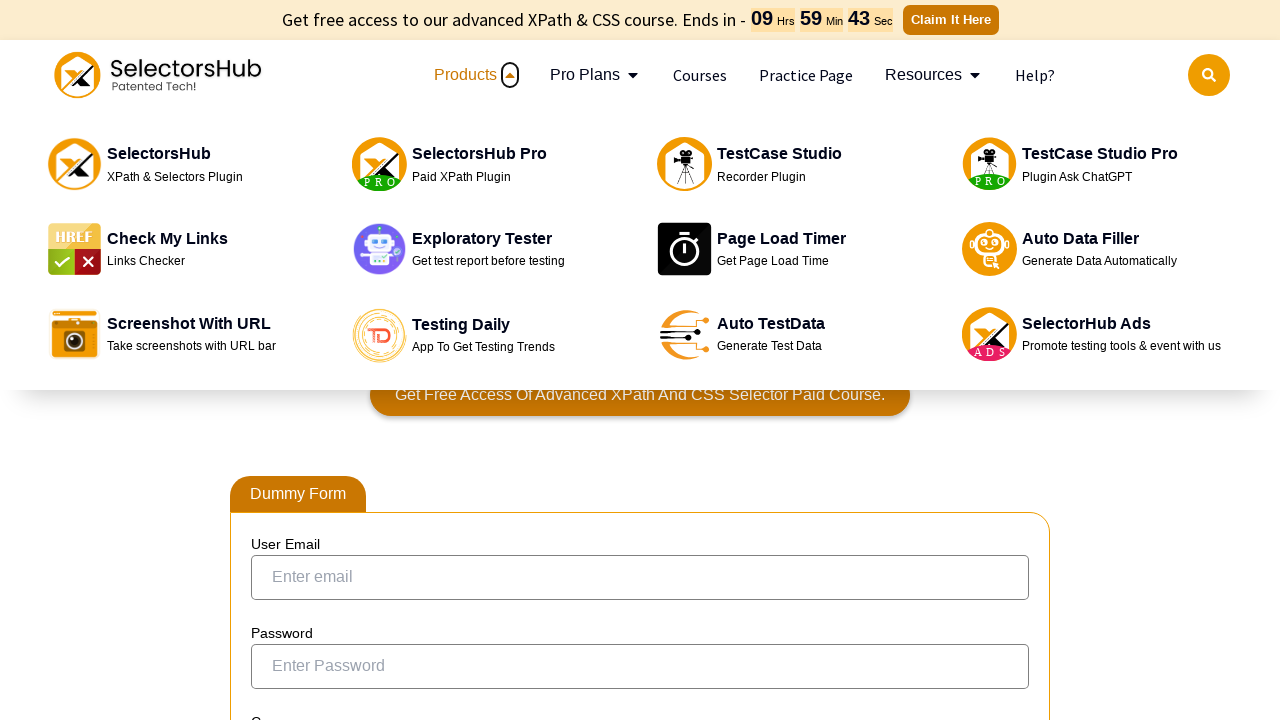

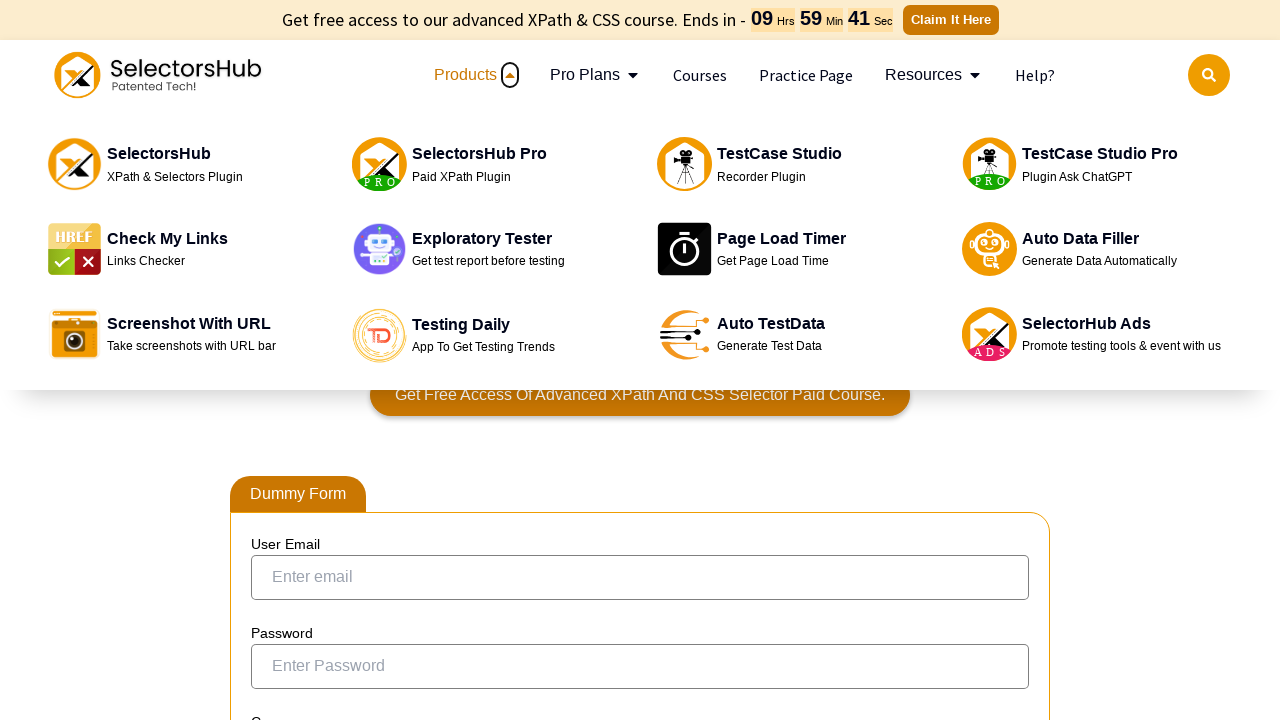